Tests radio button selection on DemoQA by clicking the "Yes" radio button and verifying the success message appears

Starting URL: https://demoqa.com/radio-button

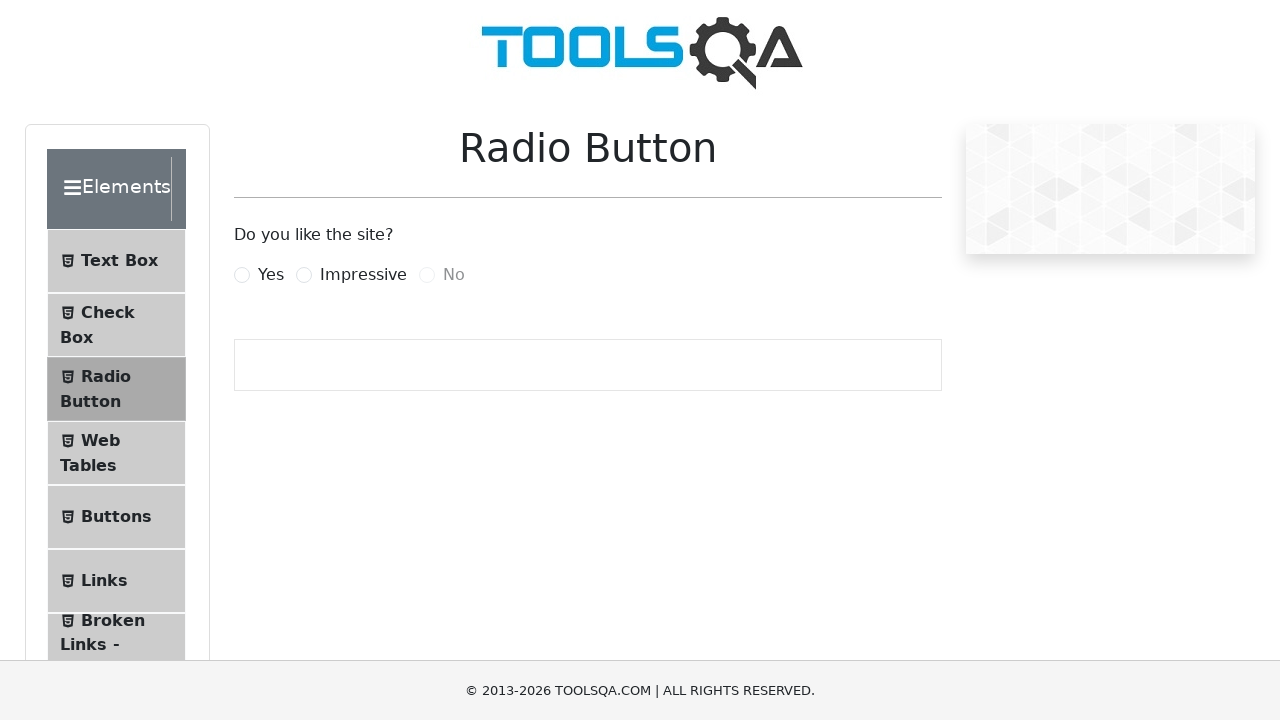

Hid advertisement elements to avoid interference
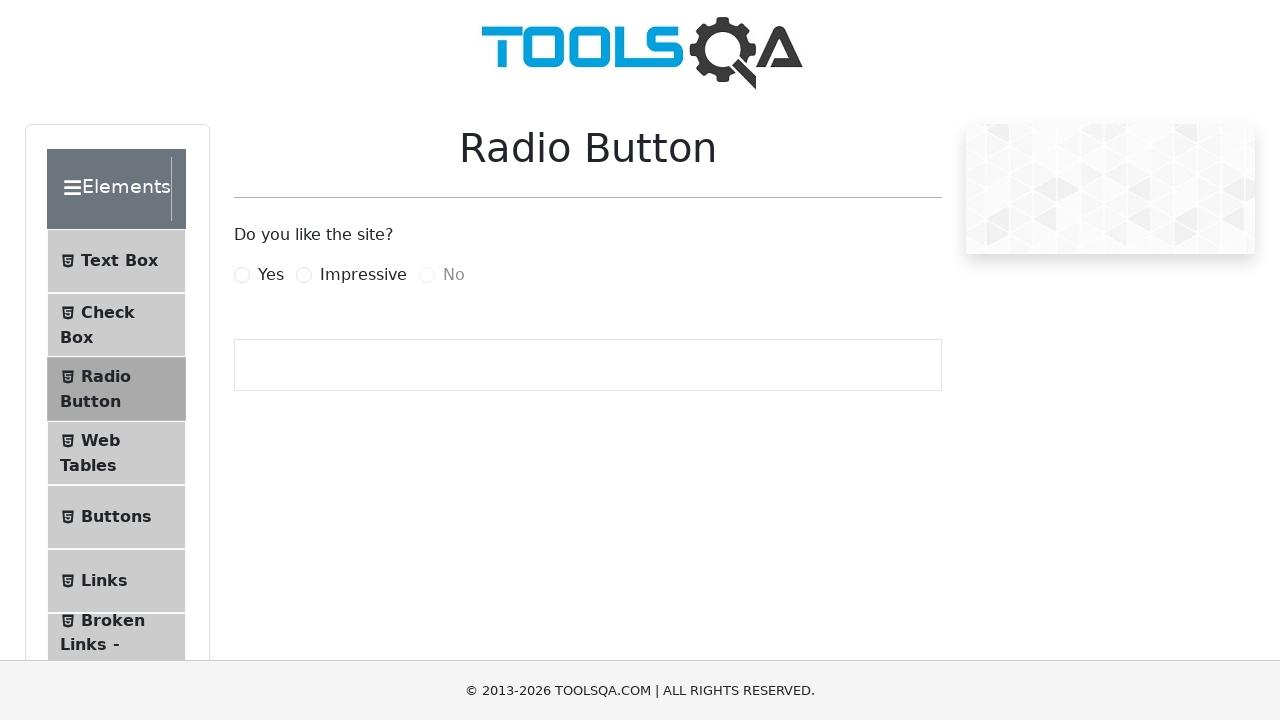

Clicked the 'Yes' radio button at (271, 275) on label[for="yesRadio"]
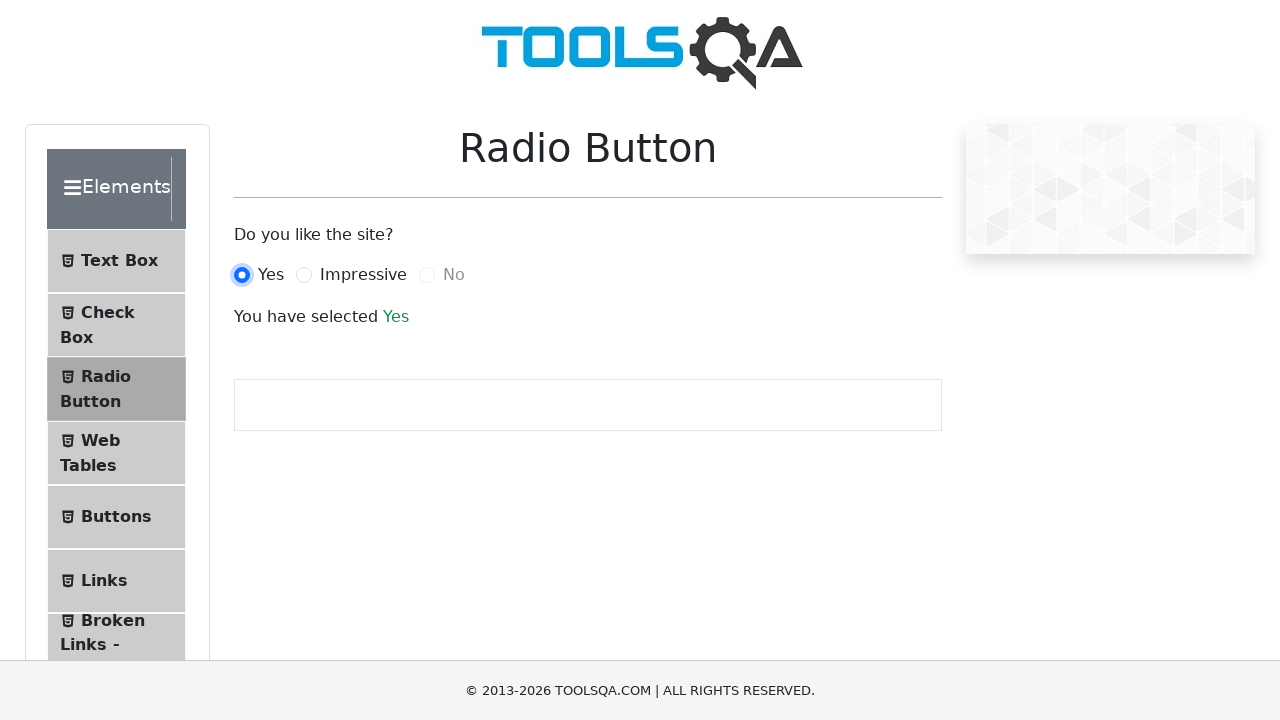

Success message element appeared
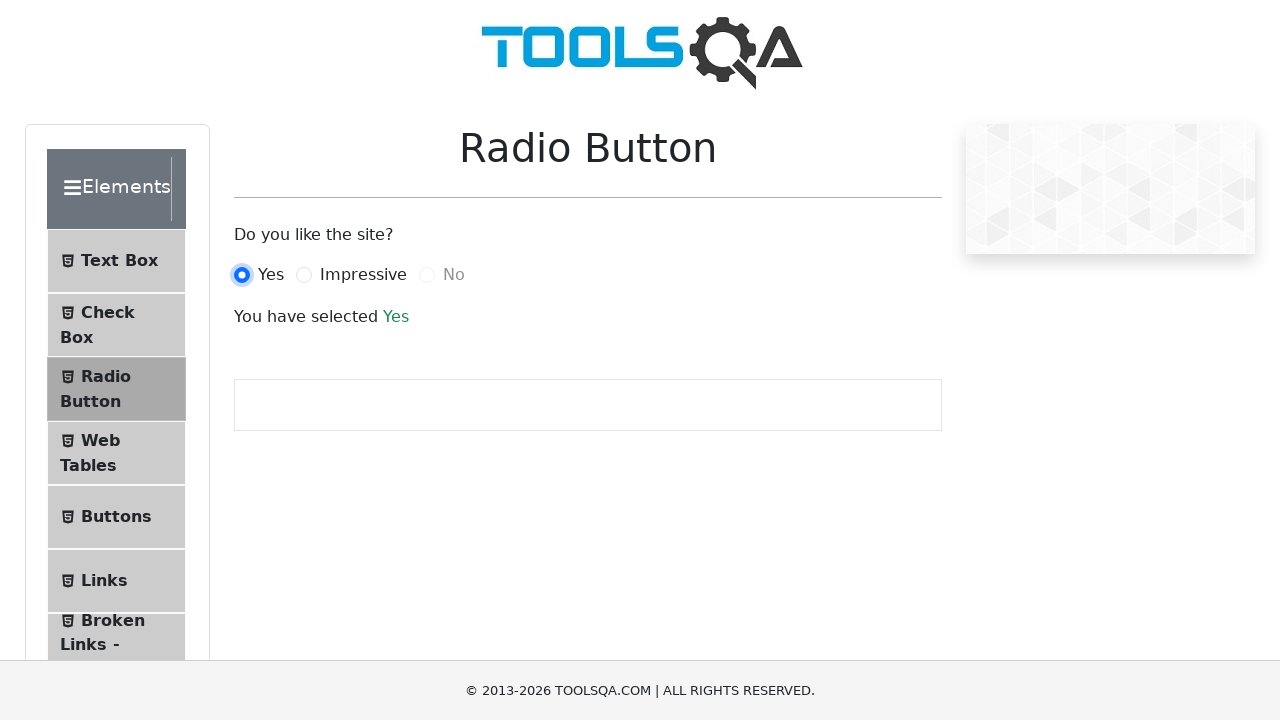

Retrieved success message text content
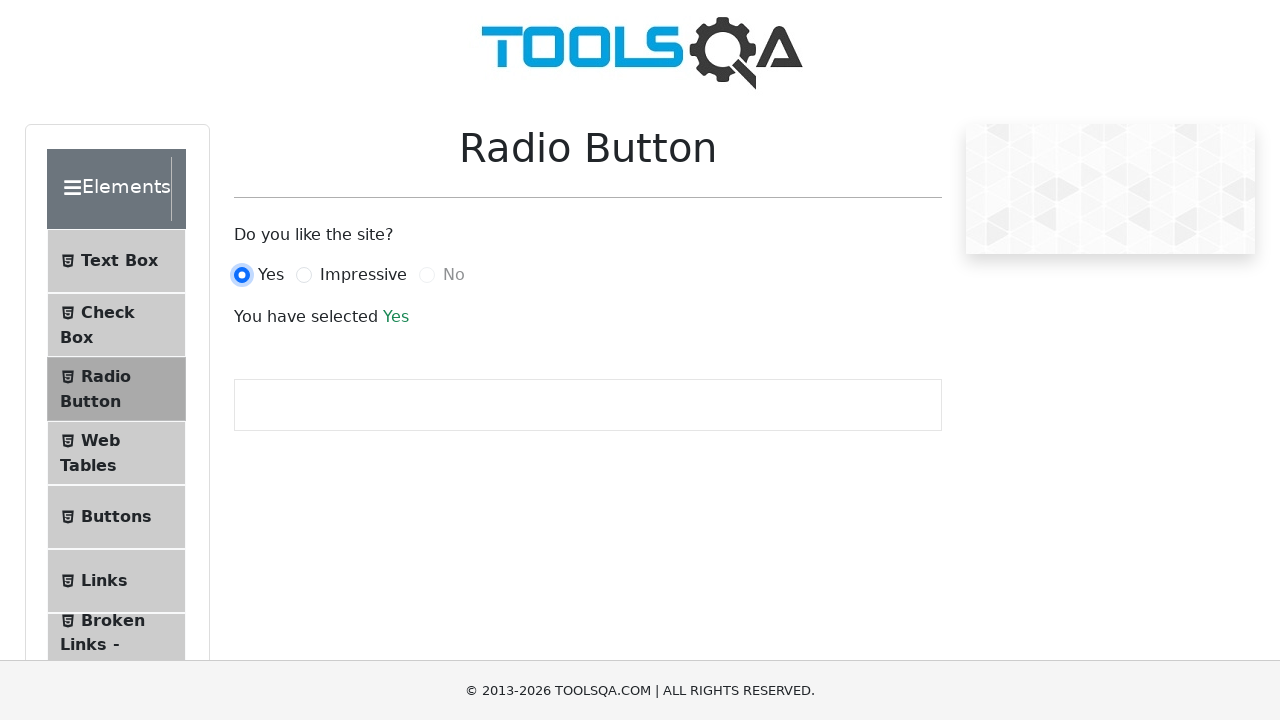

Verified success message contains 'Yes'
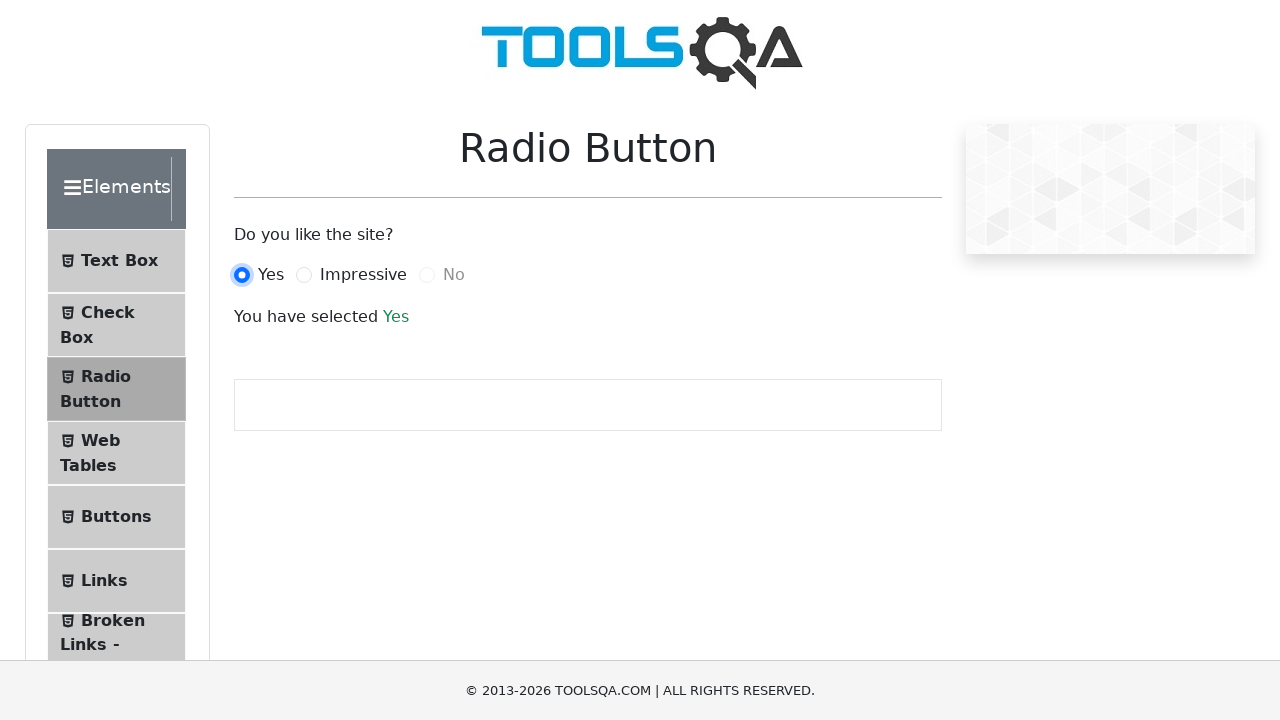

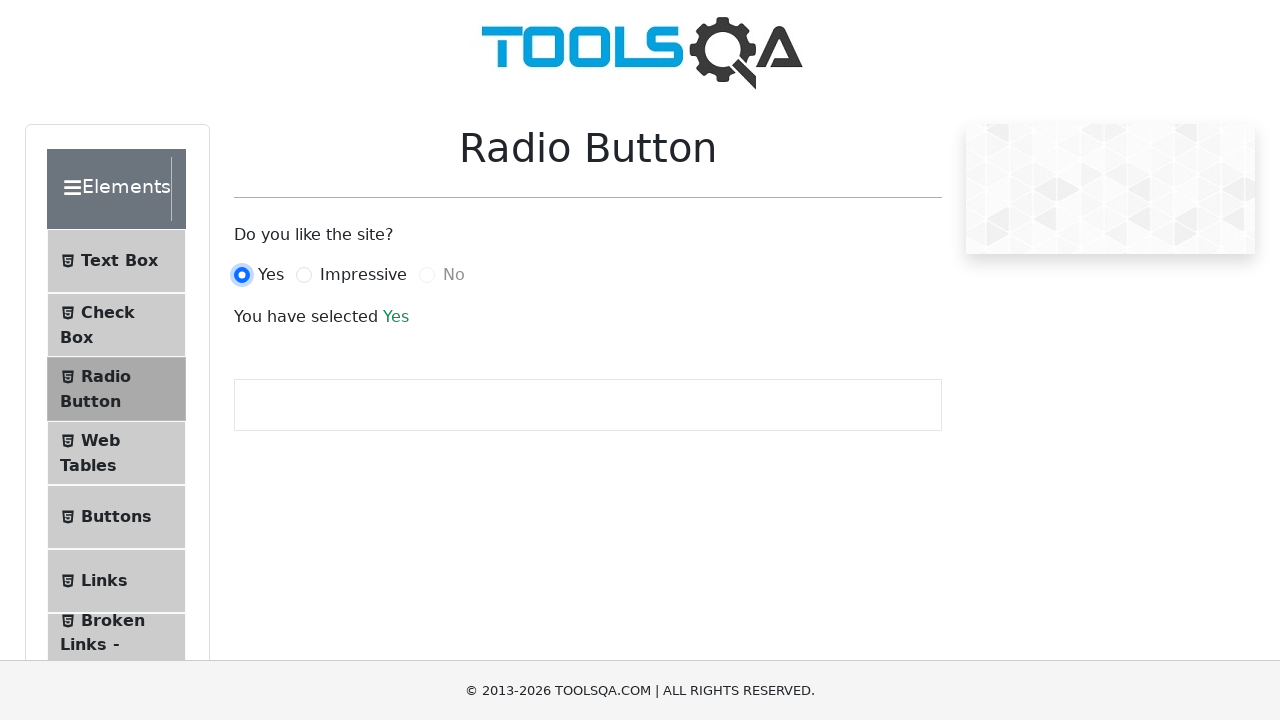